Tests dropdown selection functionality by selecting options using different methods (visible text, value, and index)

Starting URL: https://demoqa.com/select-menu

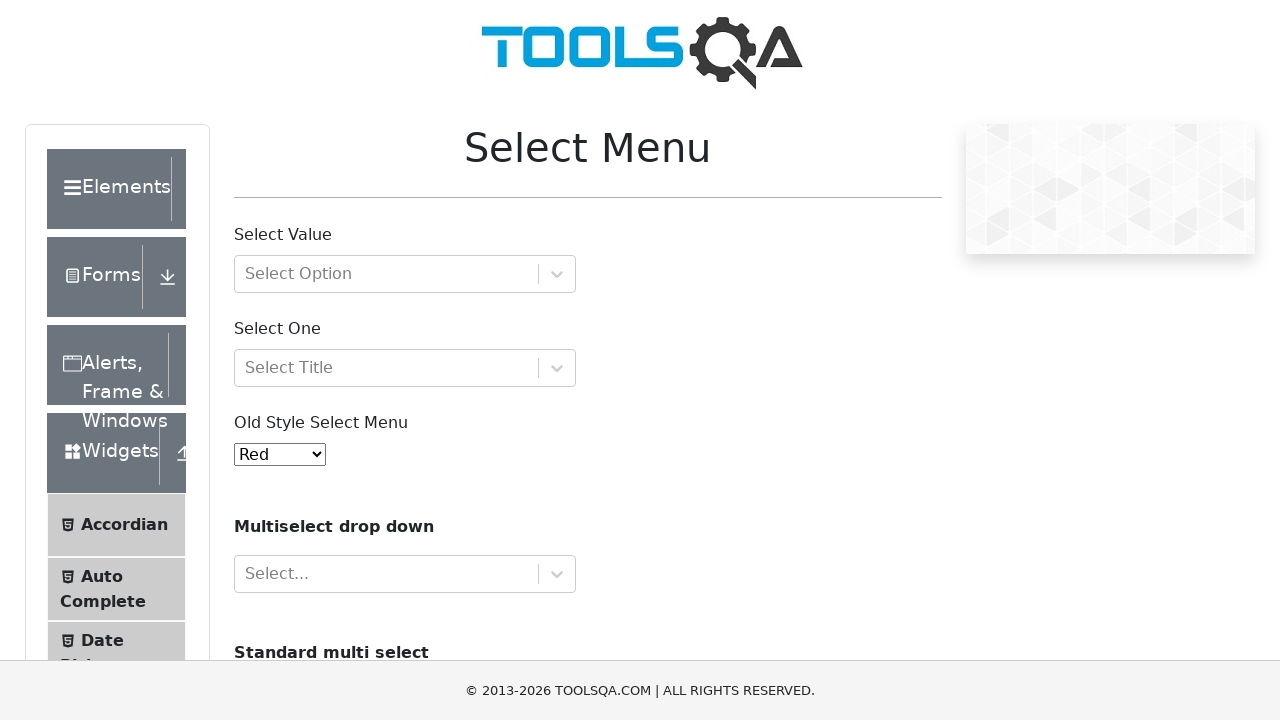

Located the dropdown menu element
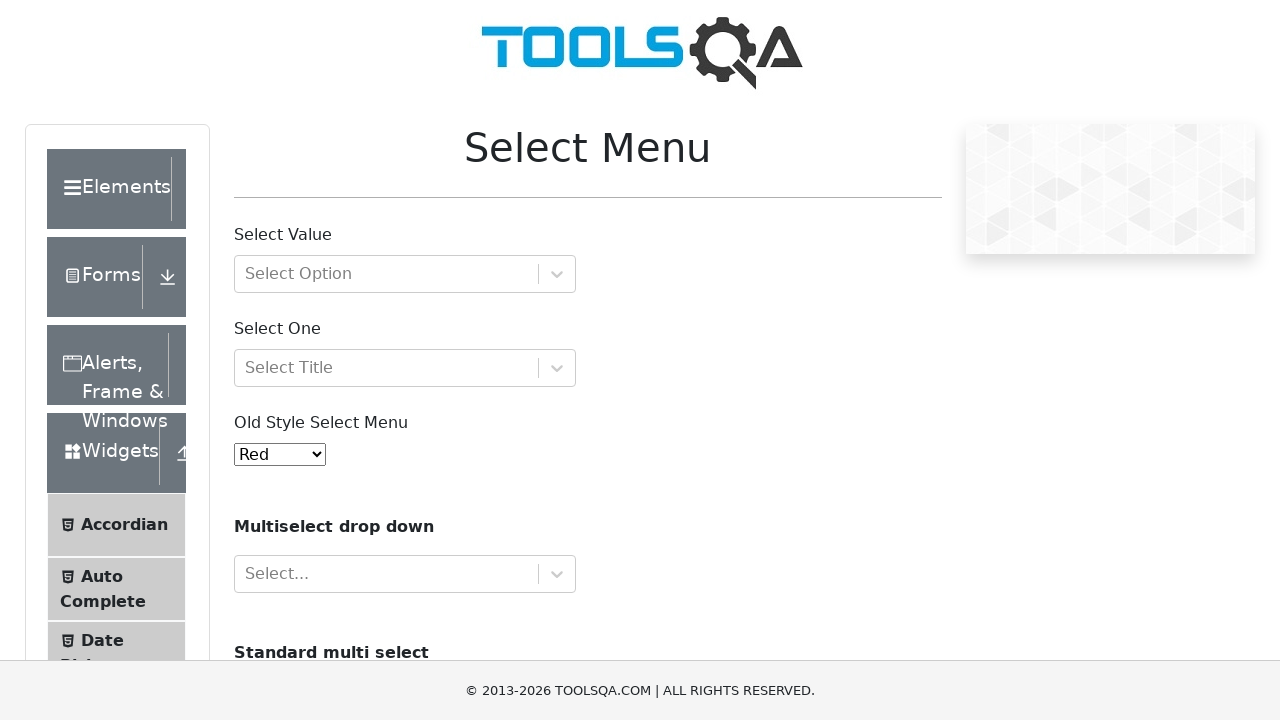

Selected 'Green' option by visible text on #oldSelectMenu
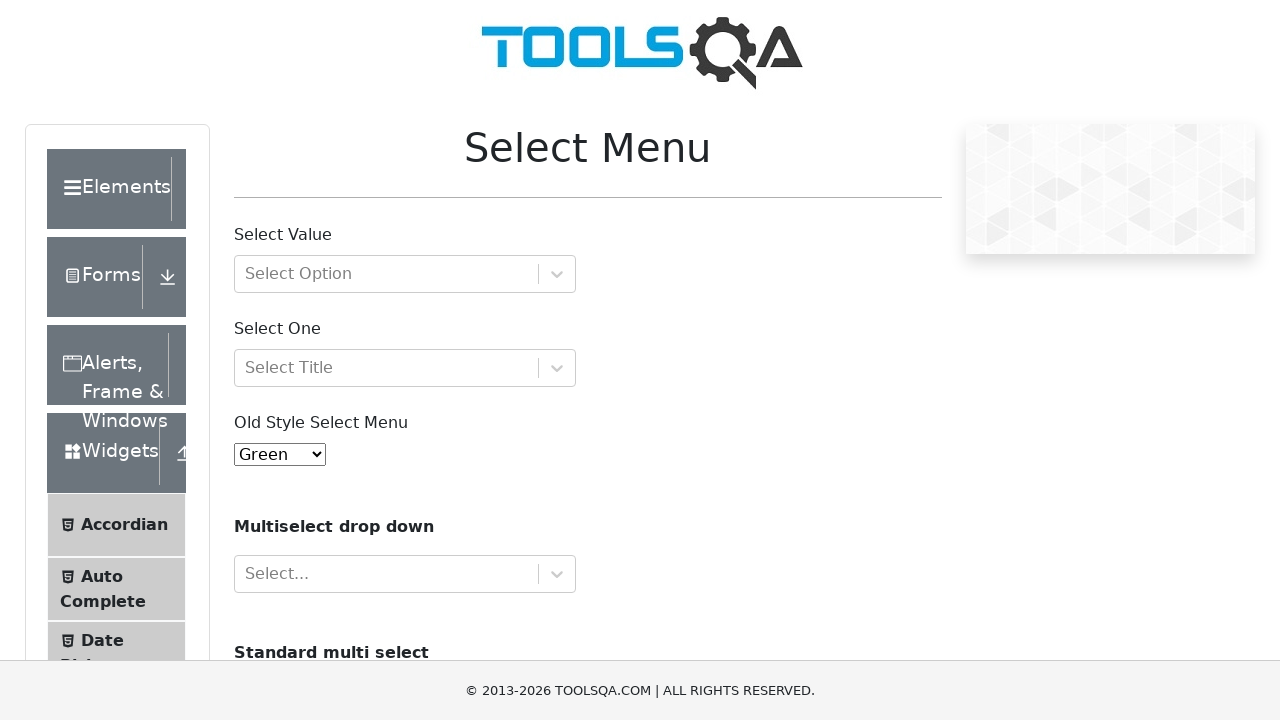

Waited 3 seconds for page to update
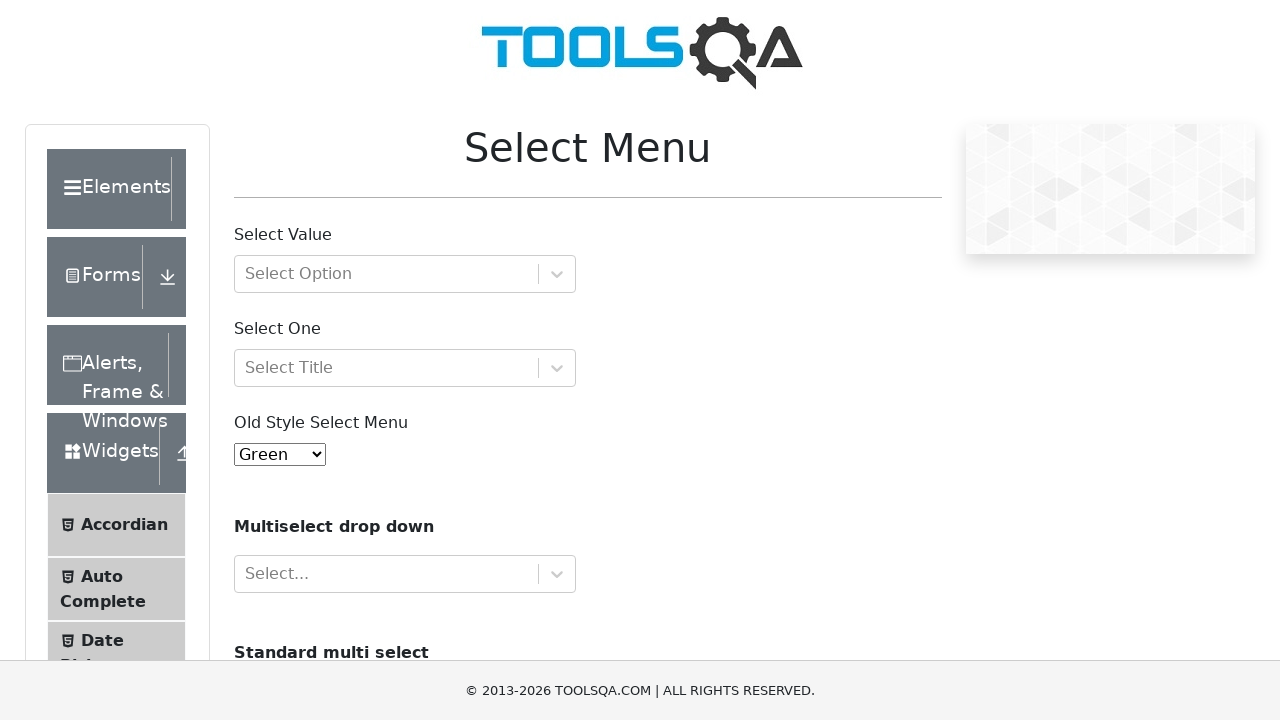

Selected option with value '4' on #oldSelectMenu
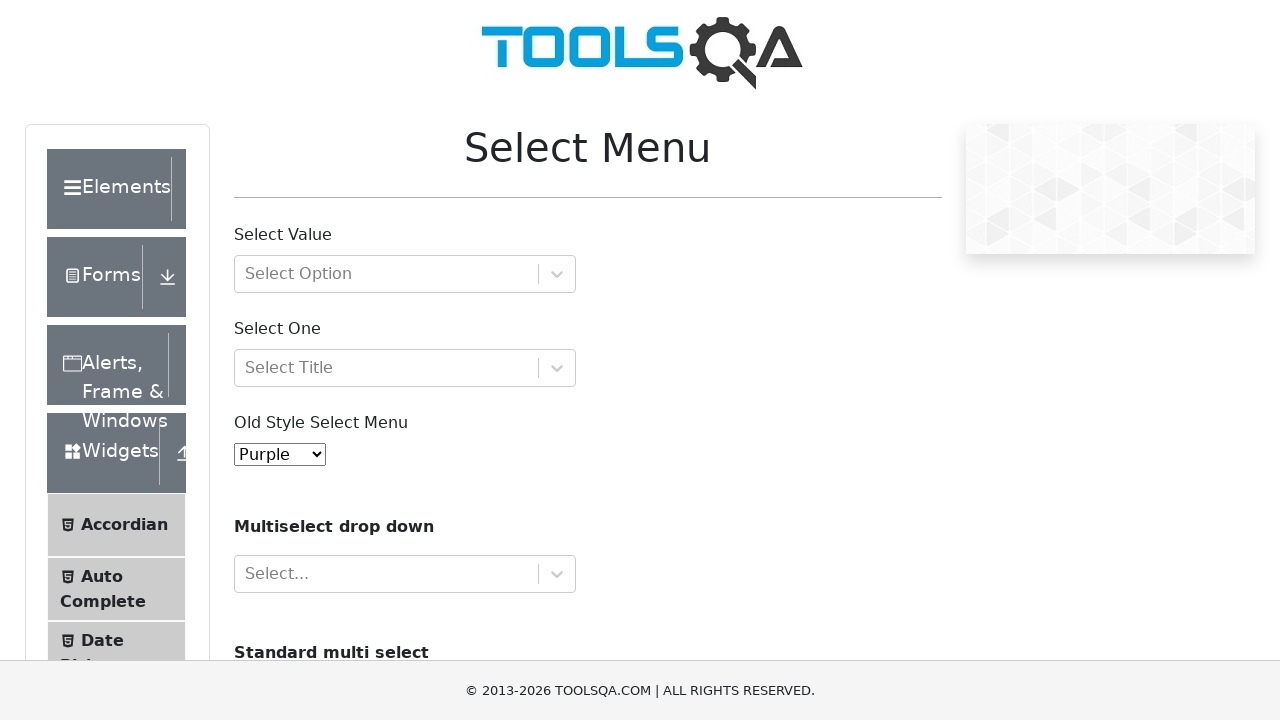

Waited 3 seconds for page to update
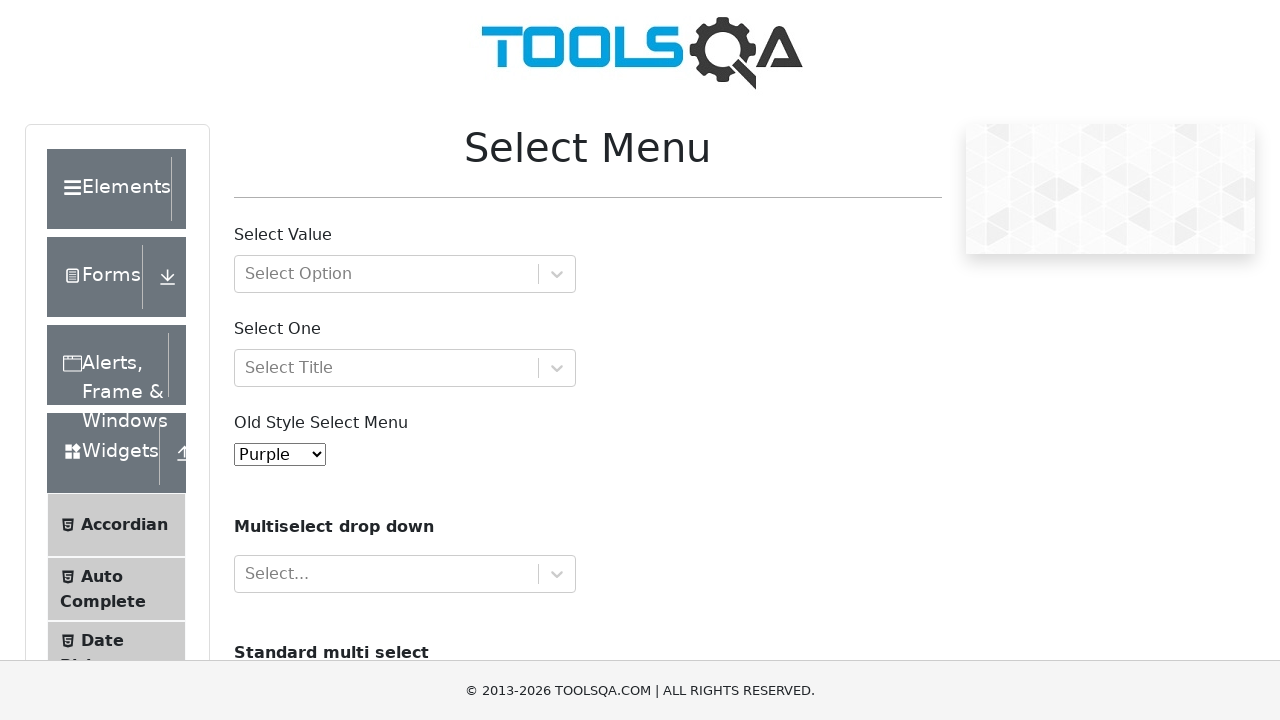

Selected the 7th option by index on #oldSelectMenu
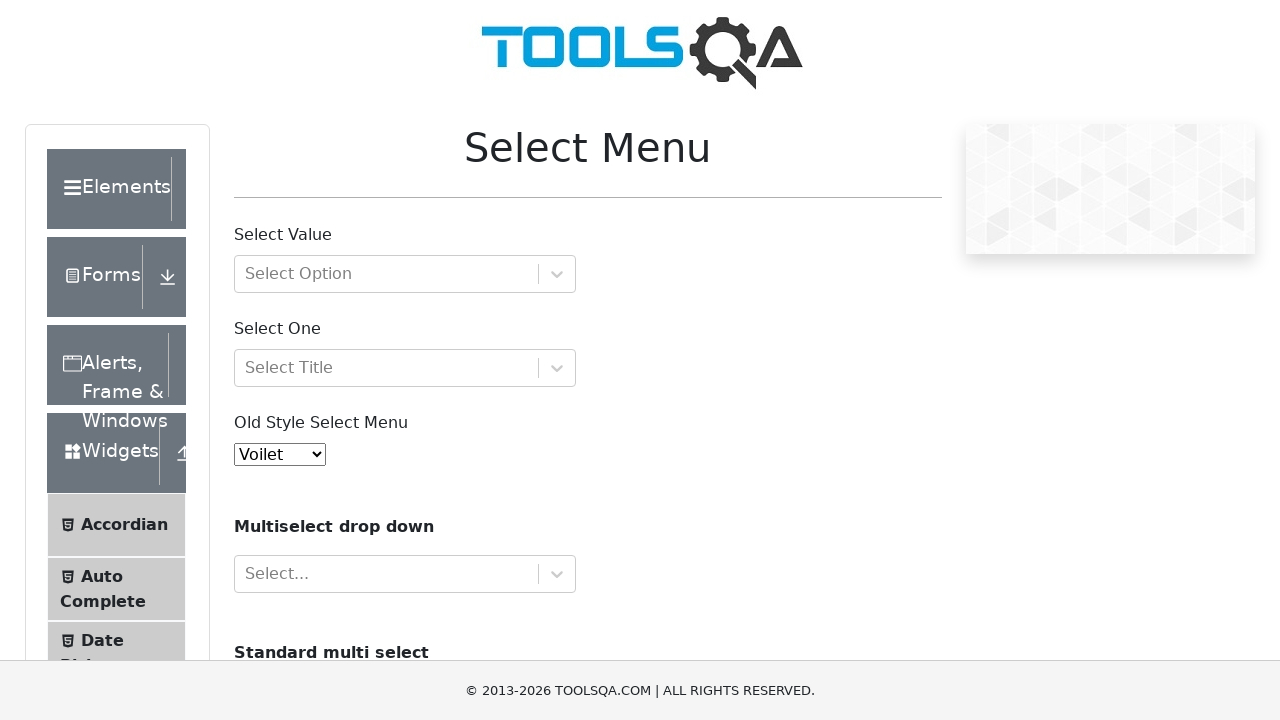

Waited 3 seconds for page to update
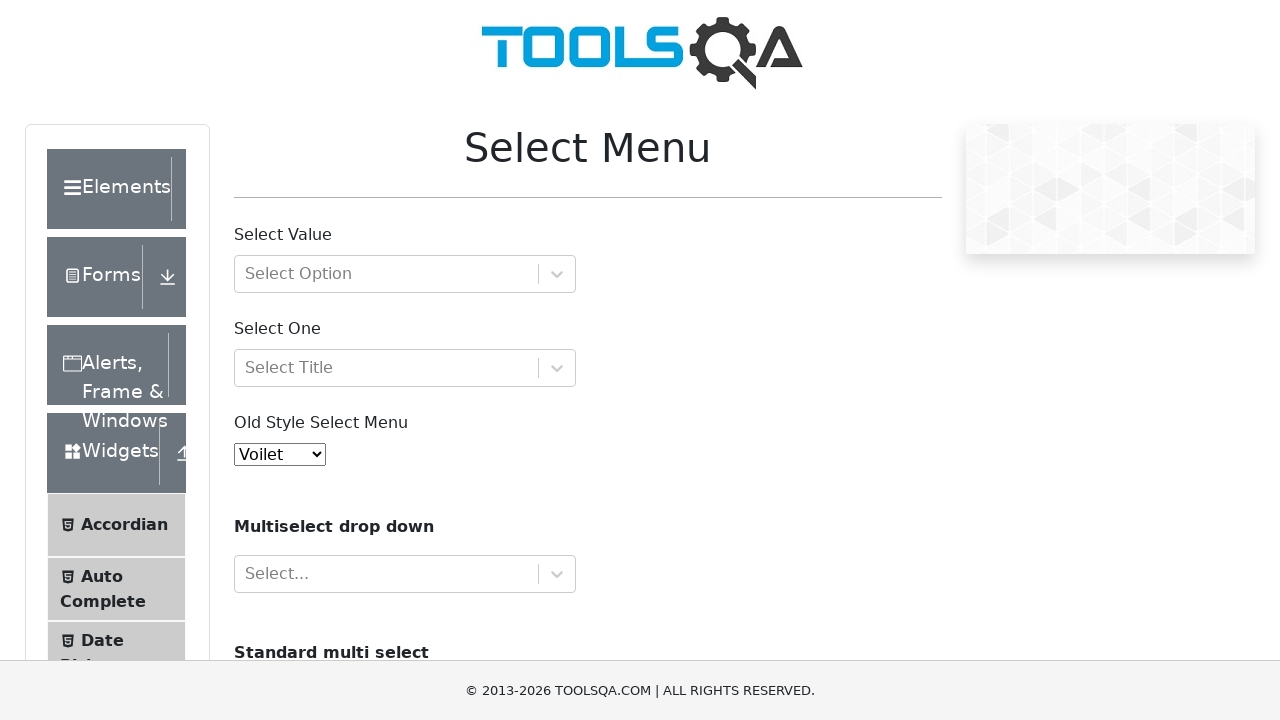

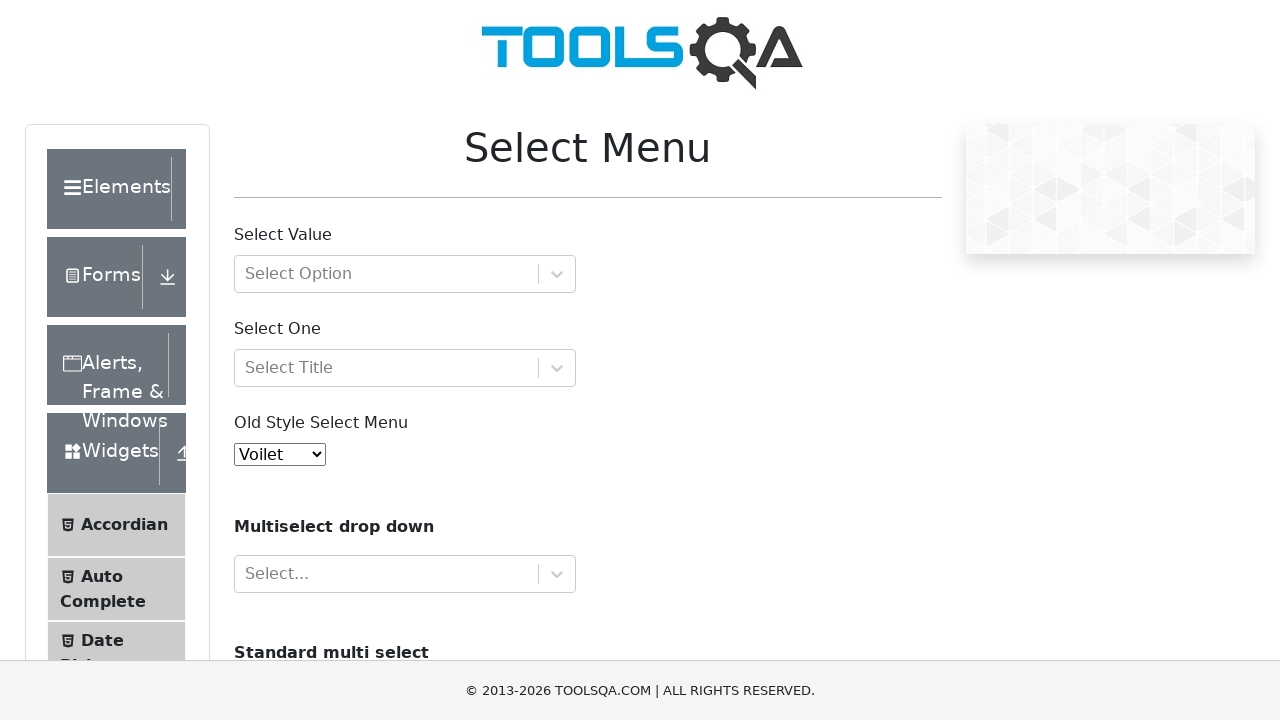